Tests browser tab switching functionality by clicking a link that opens a new tab, switching to it, closing it, and returning to the parent tab.

Starting URL: https://rahulshettyacademy.com/AutomationPractice/

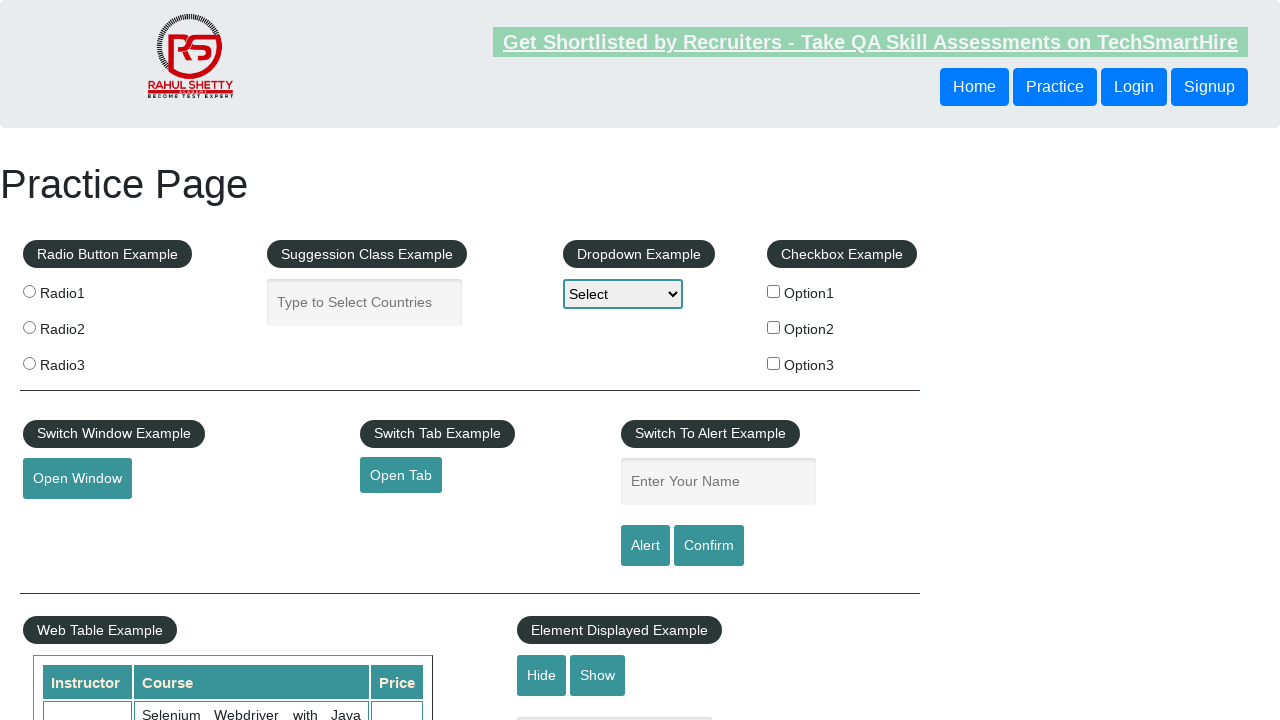

Stored reference to parent page
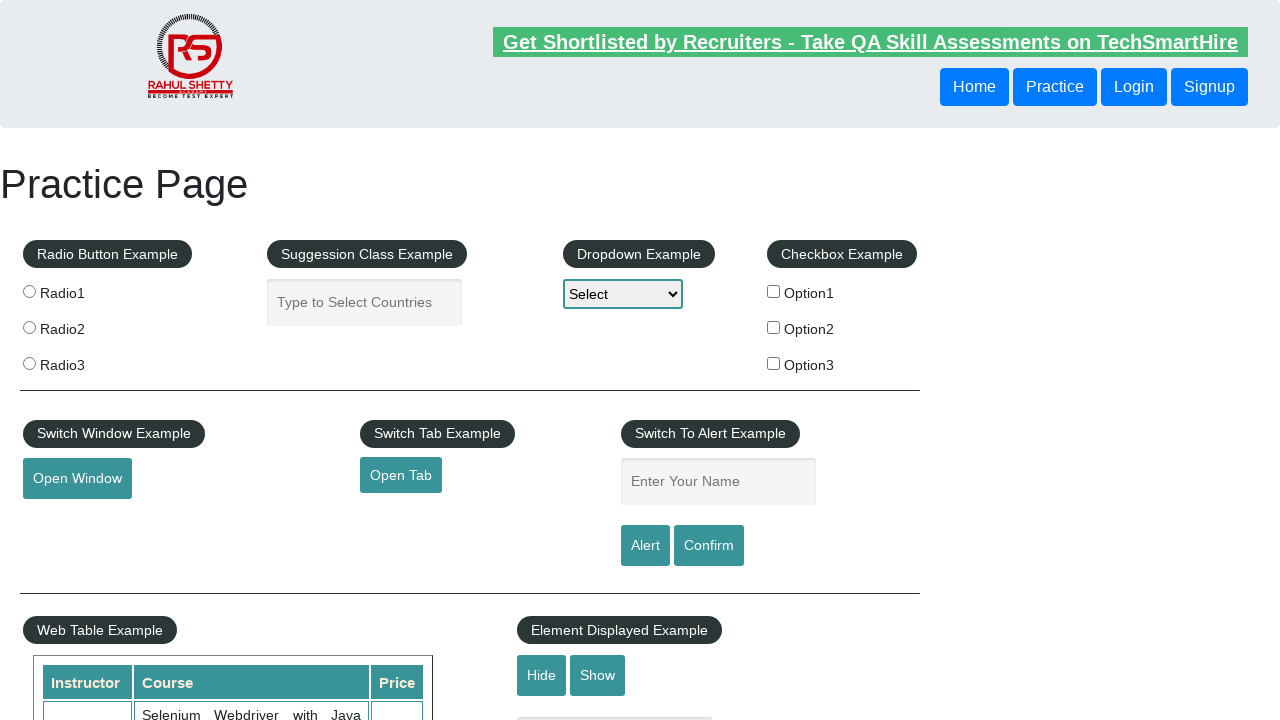

Clicked 'Open Tab' button to open a new tab at (401, 475) on #opentab
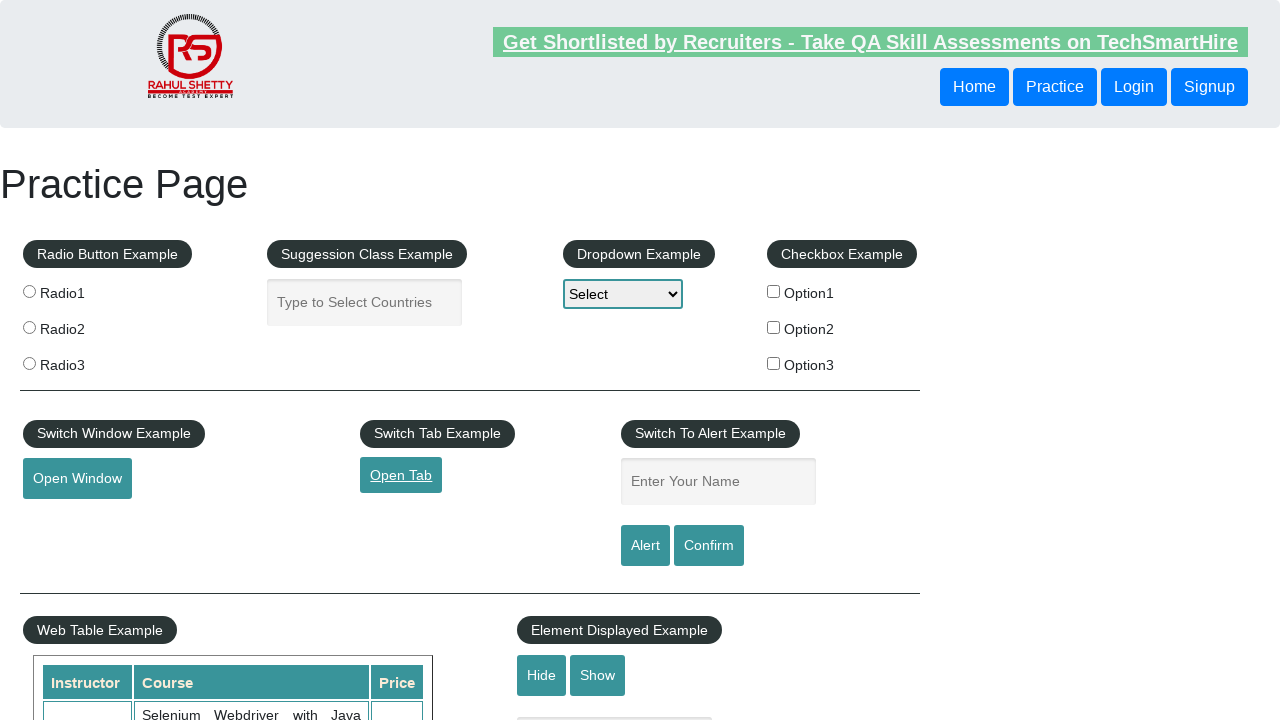

New tab opened and captured
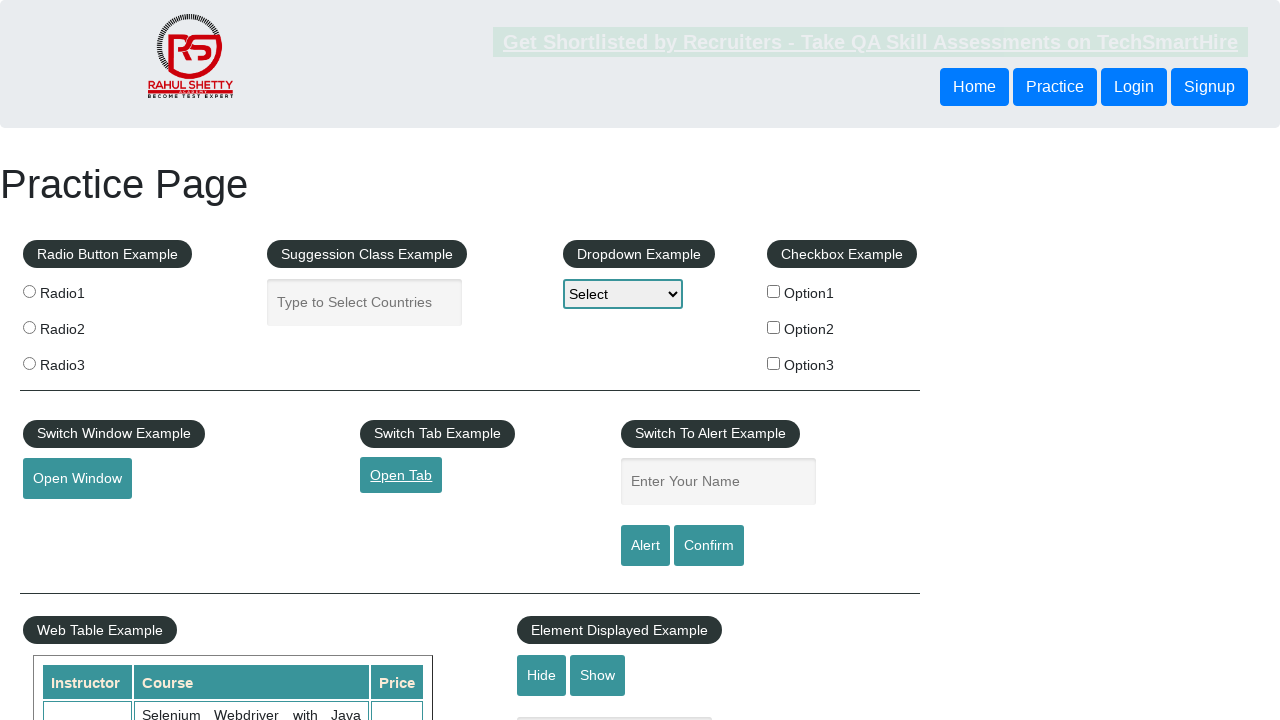

New tab finished loading
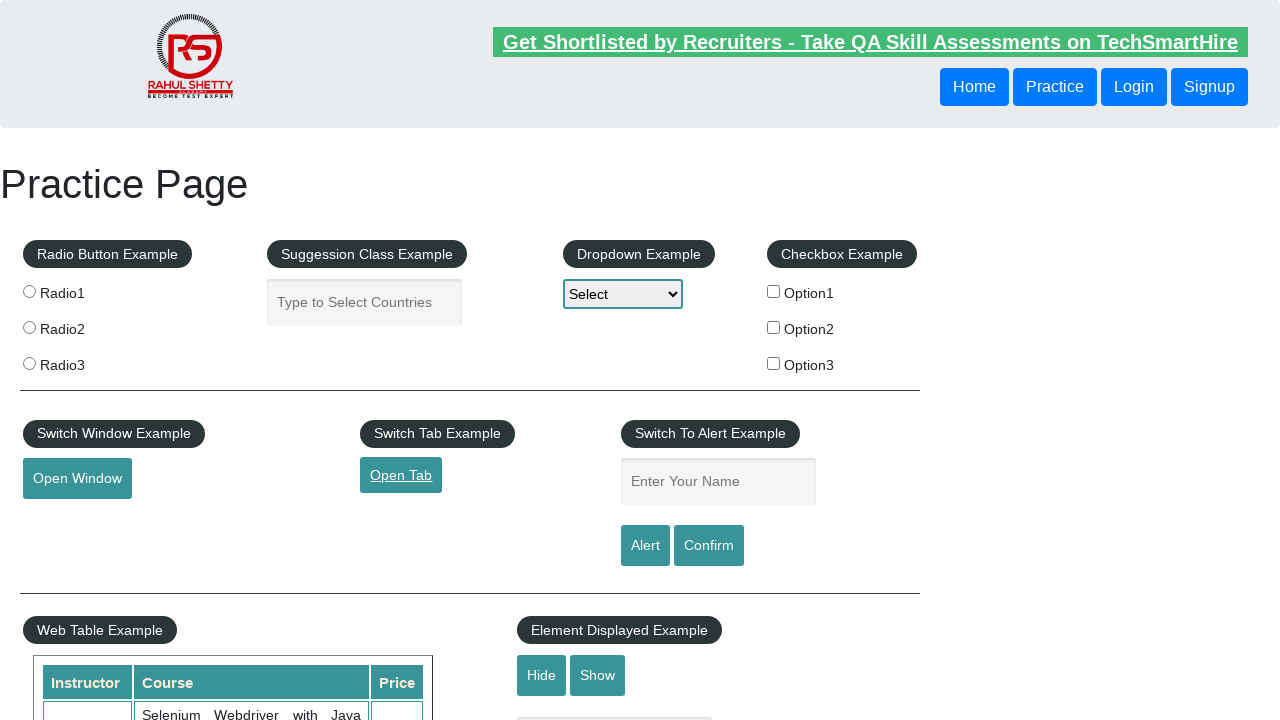

Closed the new tab
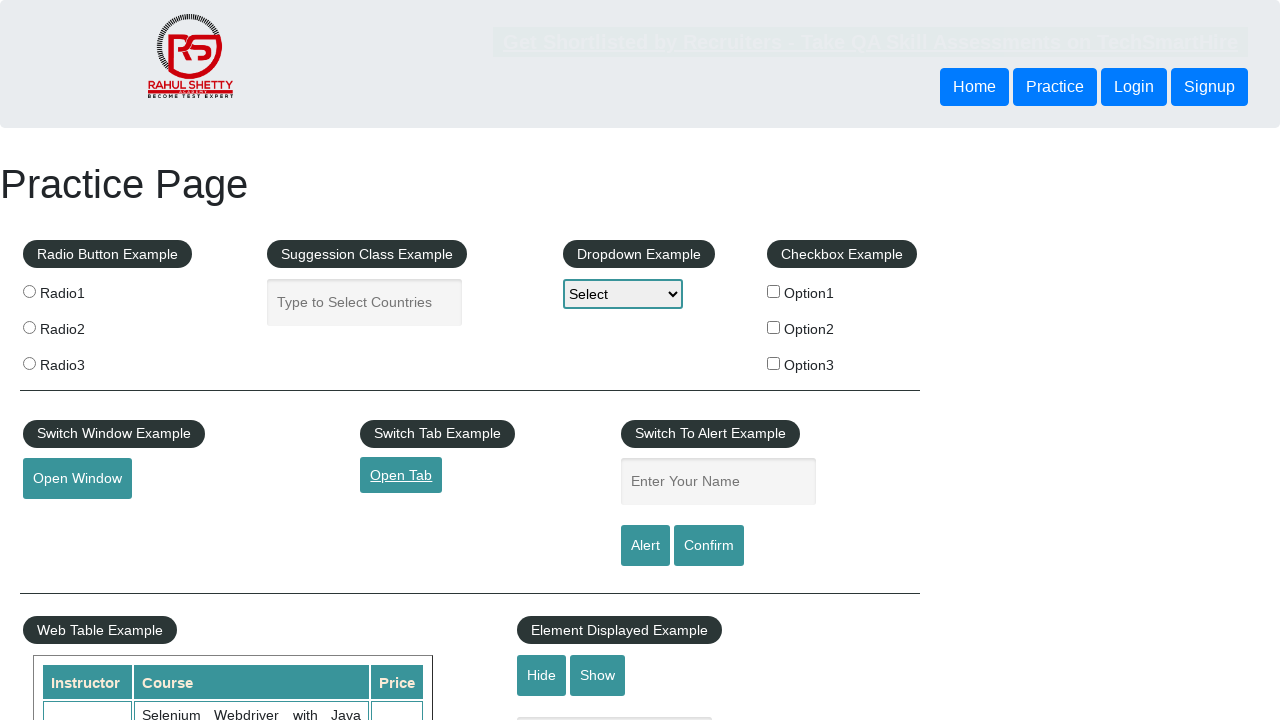

Verified we are back on parent tab by confirming 'Open Tab' button is visible
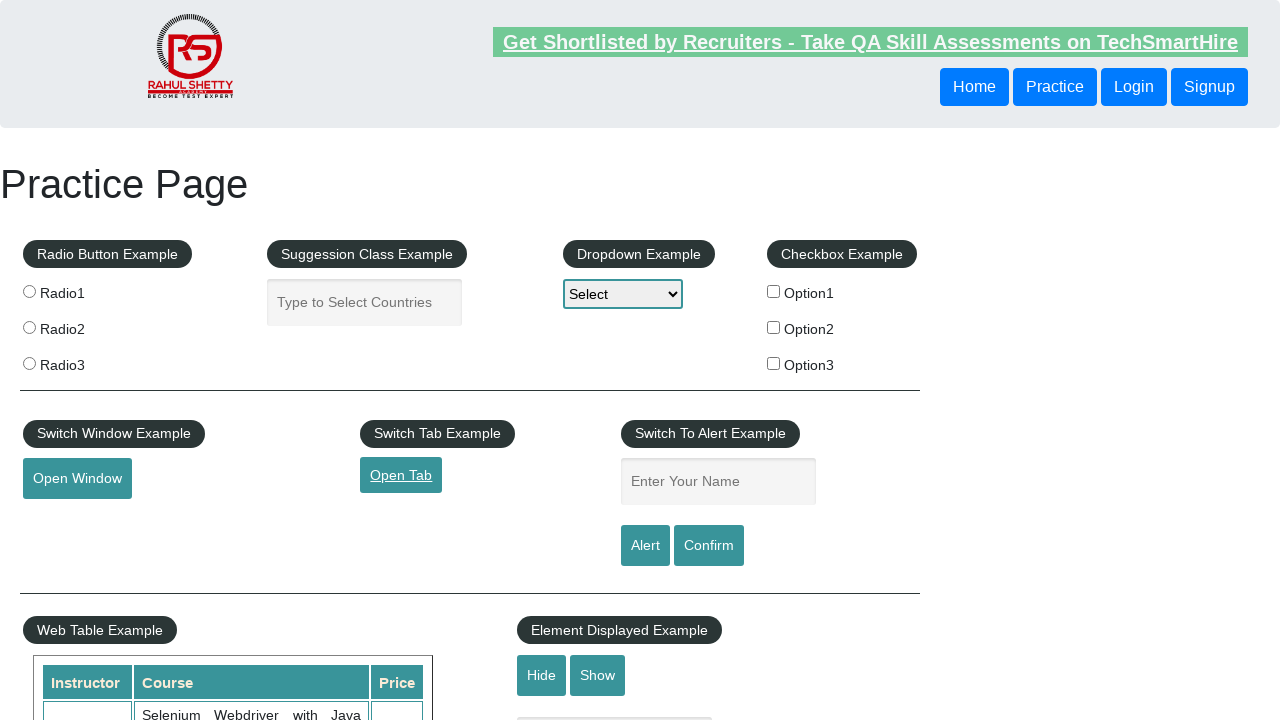

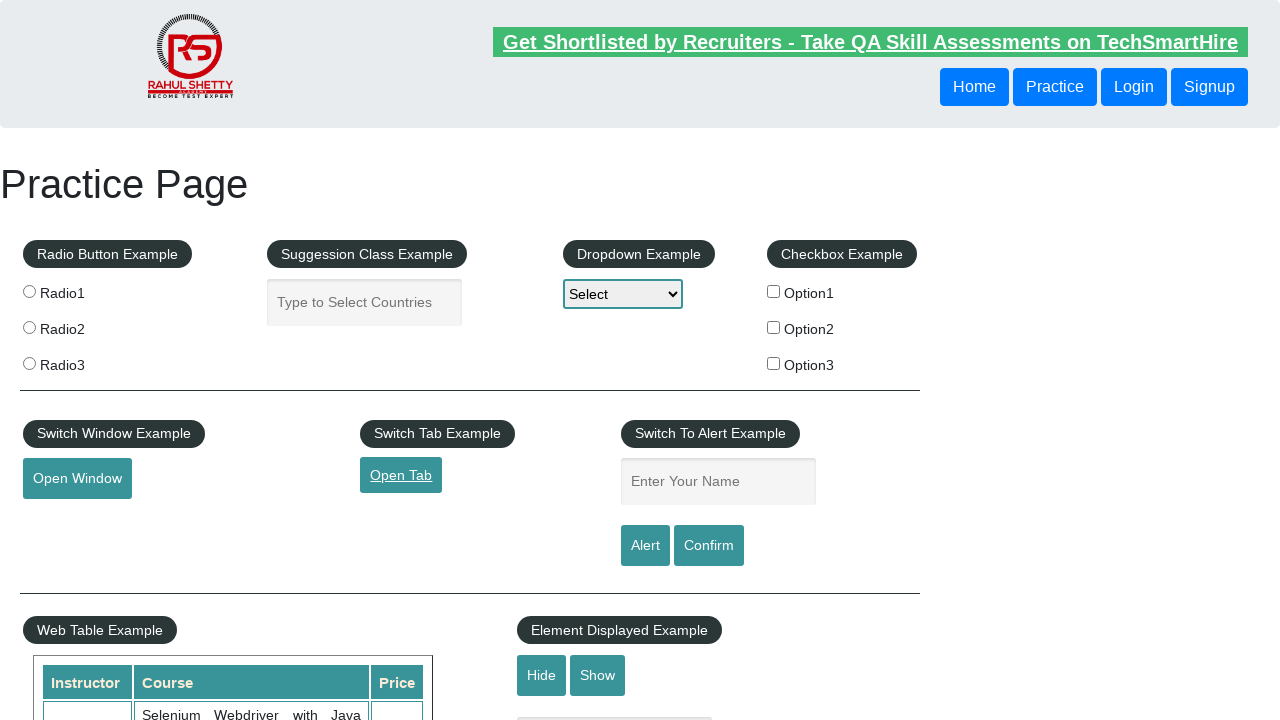